Fills in a Nano cryptocurrency address in a faucet form and clicks the button to request free Nano tokens

Starting URL: https://freenanofaucet.com/

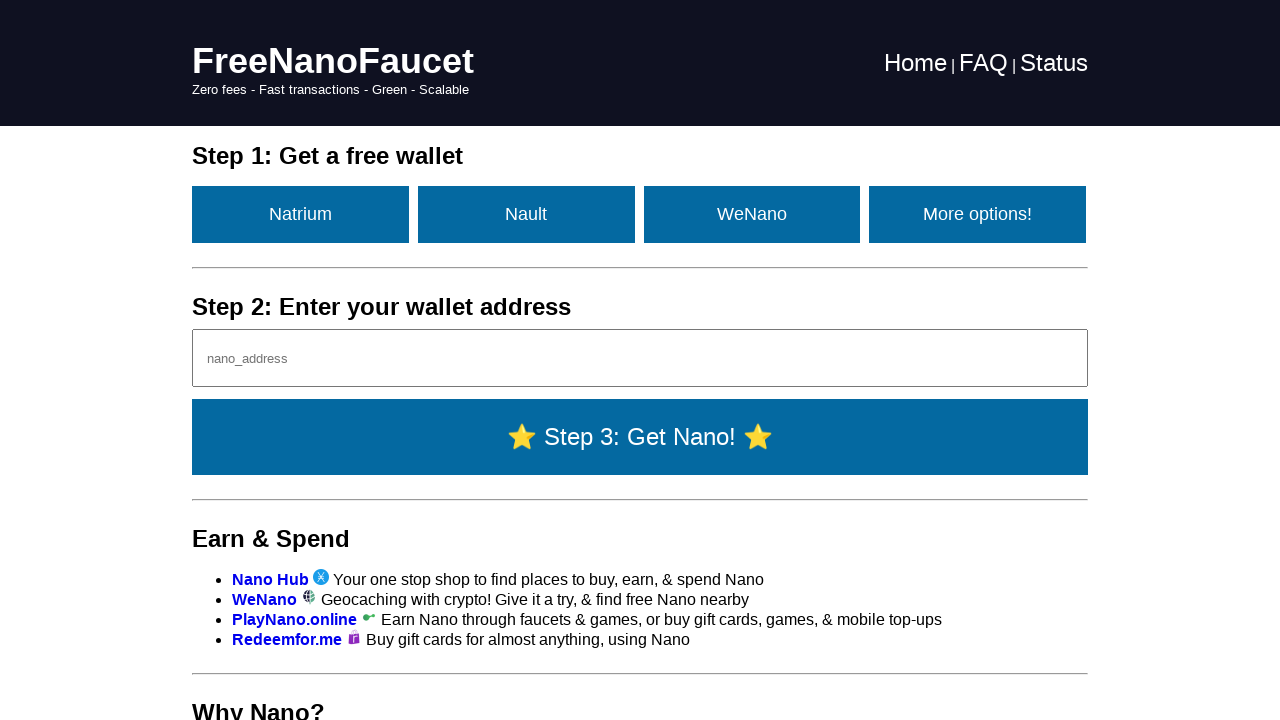

Waited for Nano address input field to load
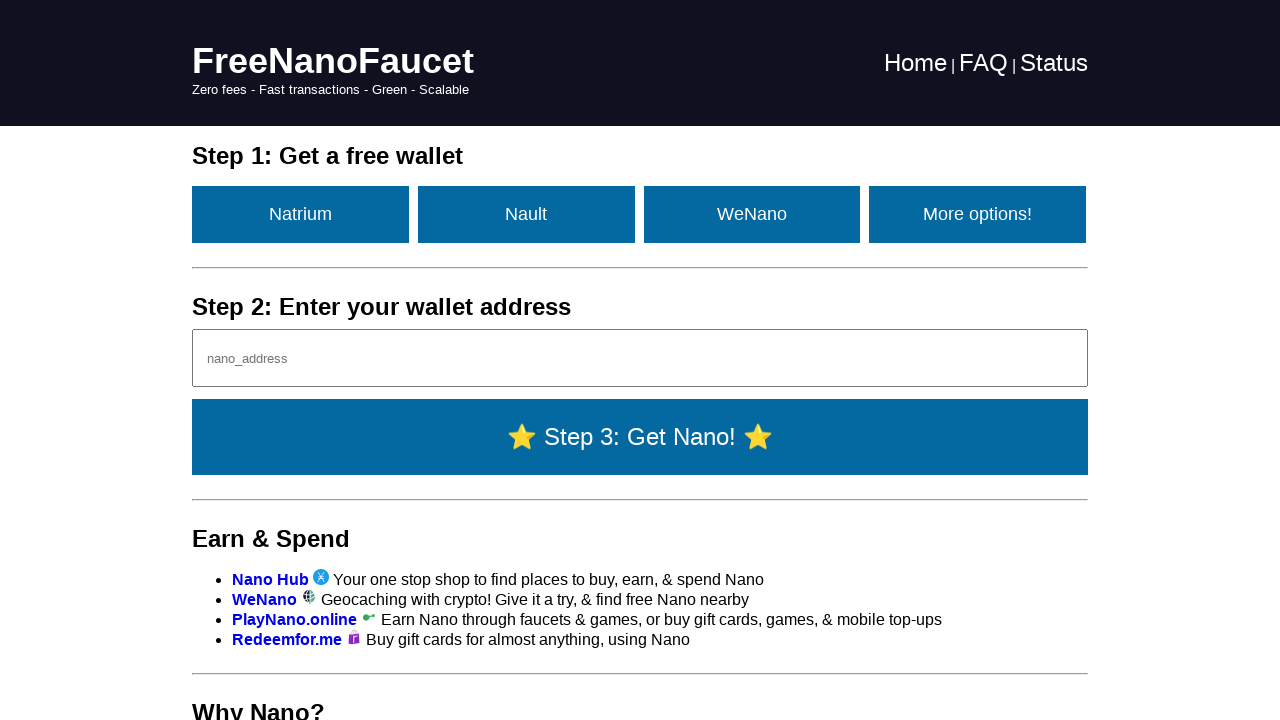

Filled Nano address field with wallet address on #nanoAddr
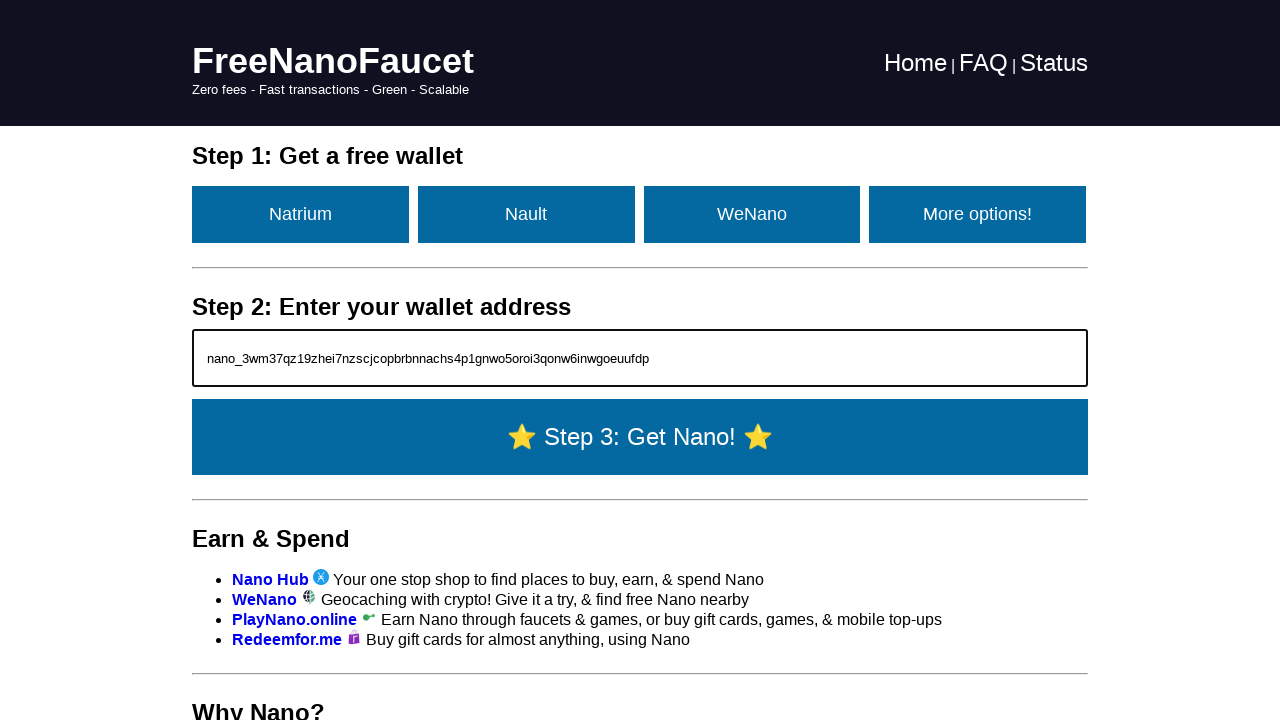

Clicked button to request free Nano tokens at (640, 437) on #getNano
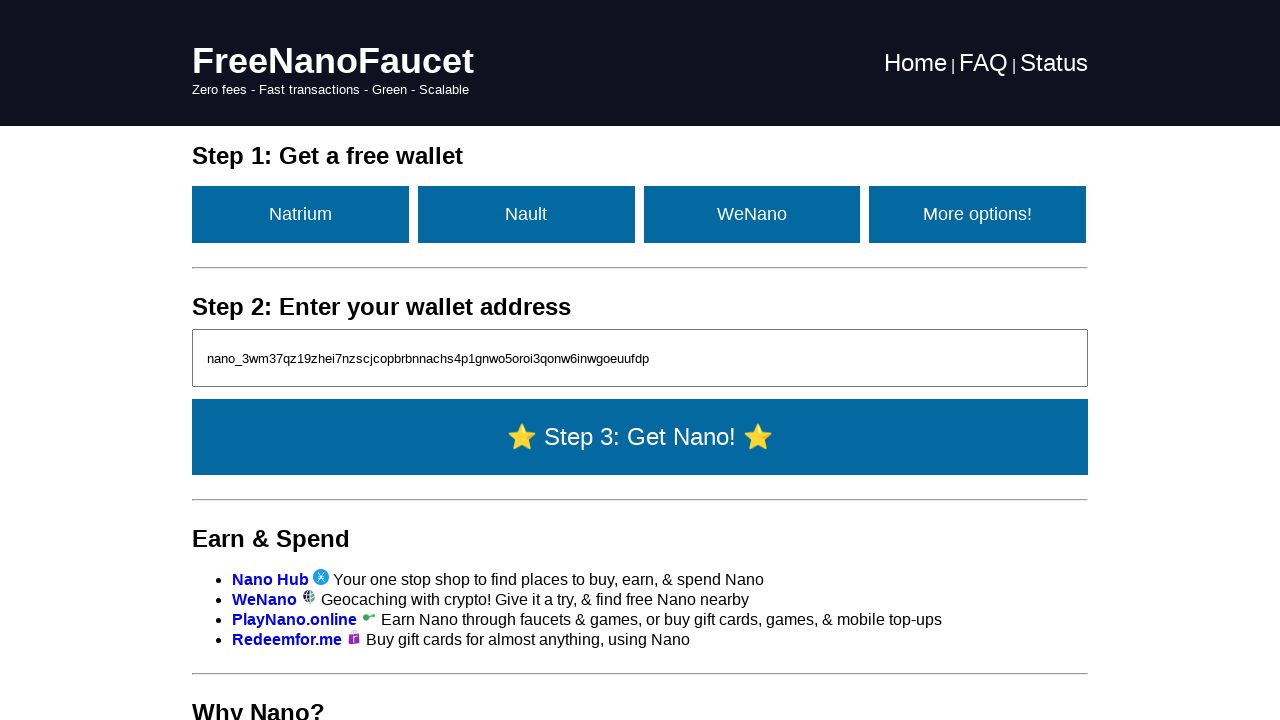

Waited 3 seconds for request to process
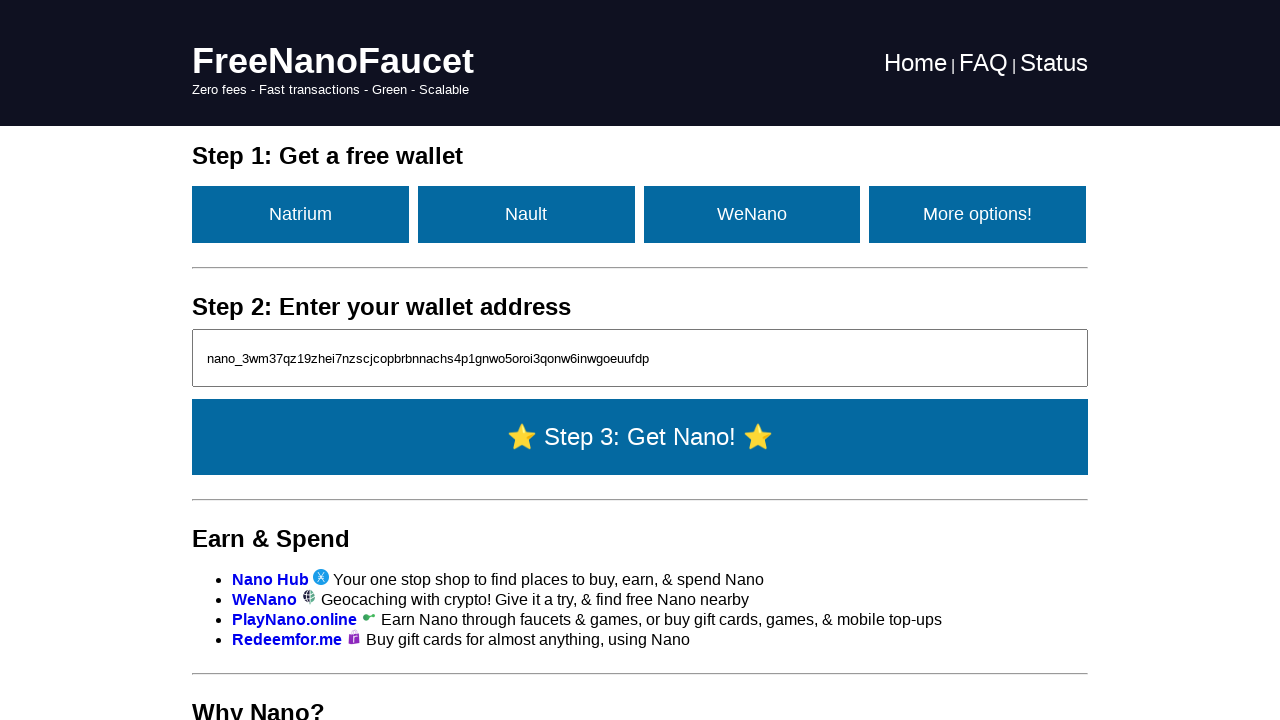

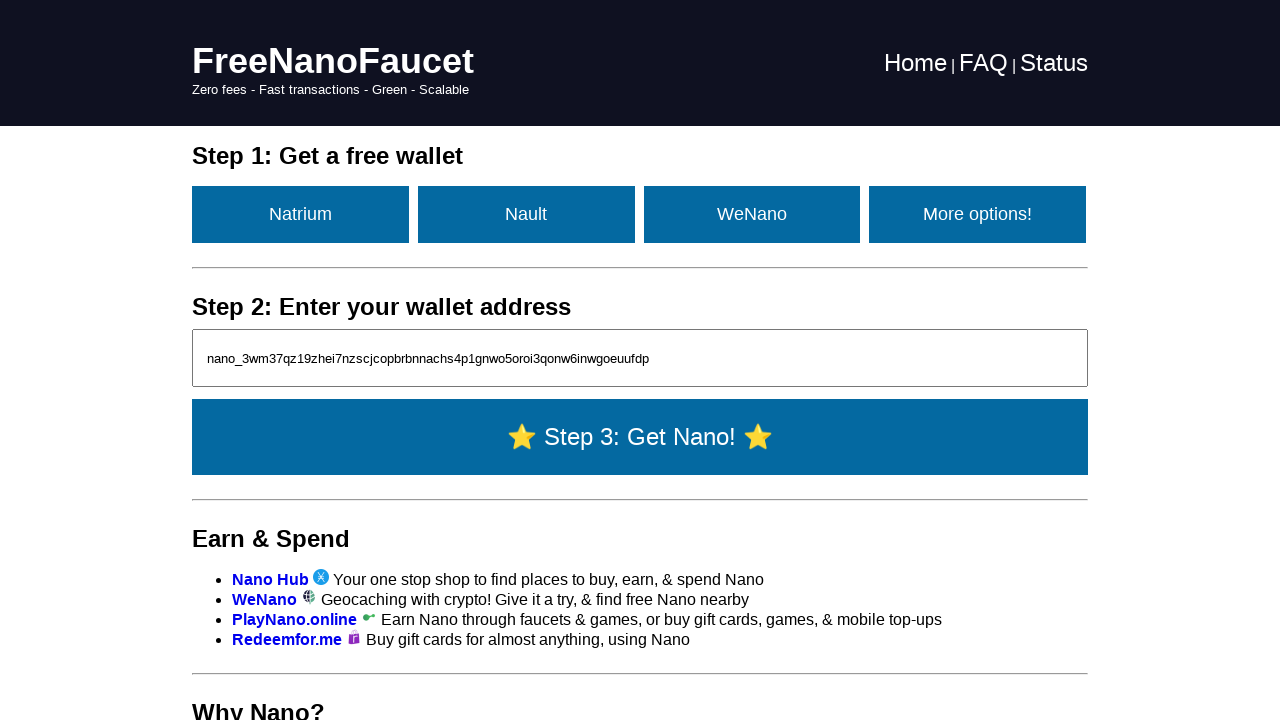